Tests dropdown selection functionality by finding and selecting a specific country option from a dropdown menu

Starting URL: https://www.globalsqa.com/demo-site/select-dropdown-menu/

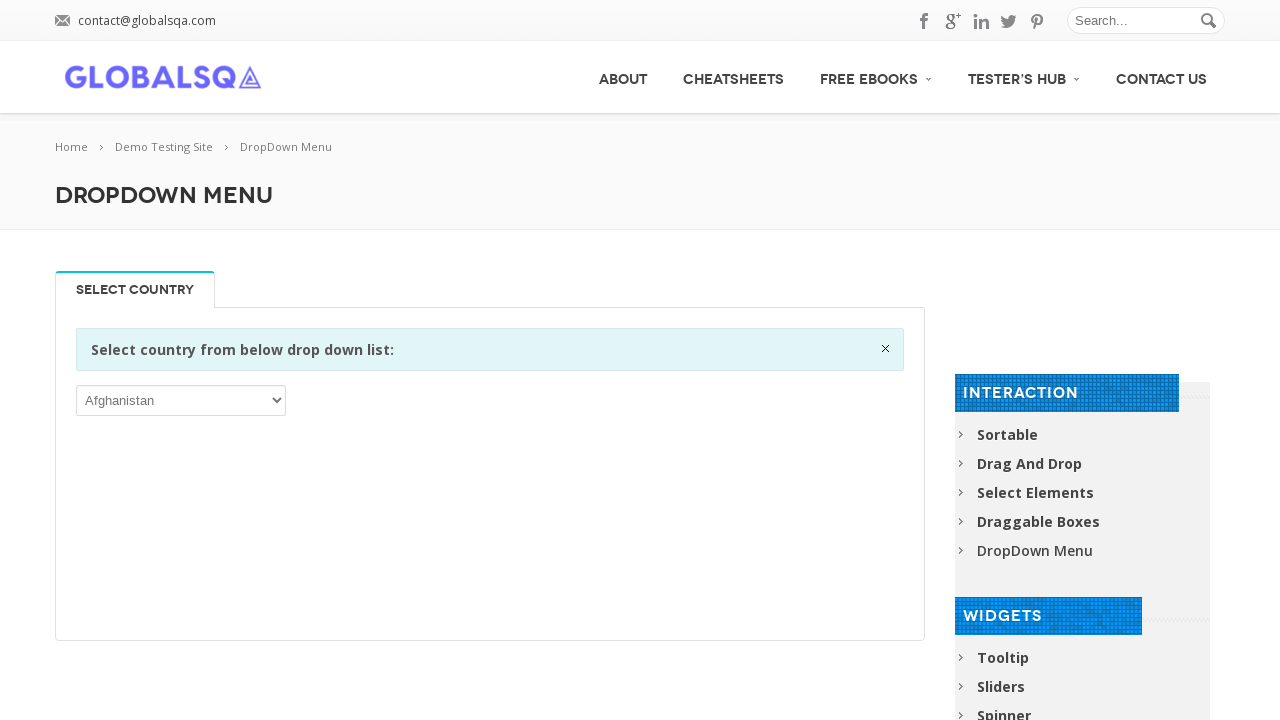

Located the dropdown select element
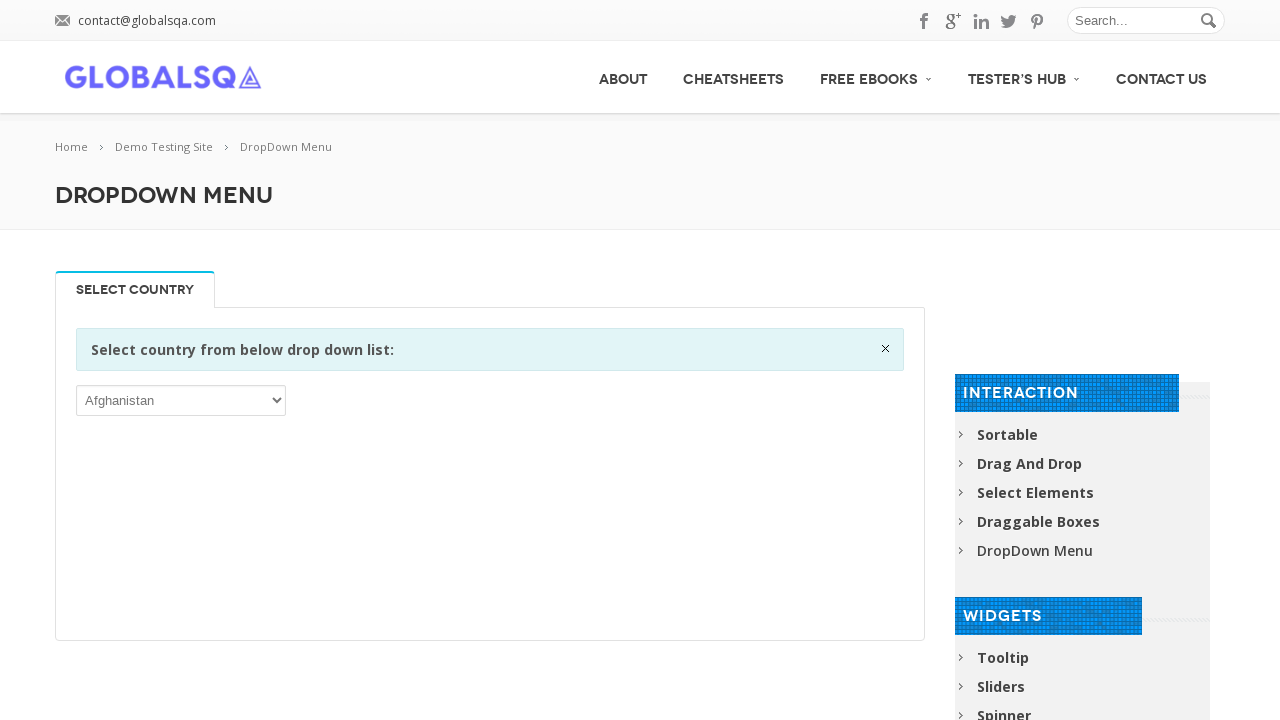

Selected 'India' from the dropdown menu on xpath=//*[@id="post-2646"]/div[2]/div/div/div/p/select
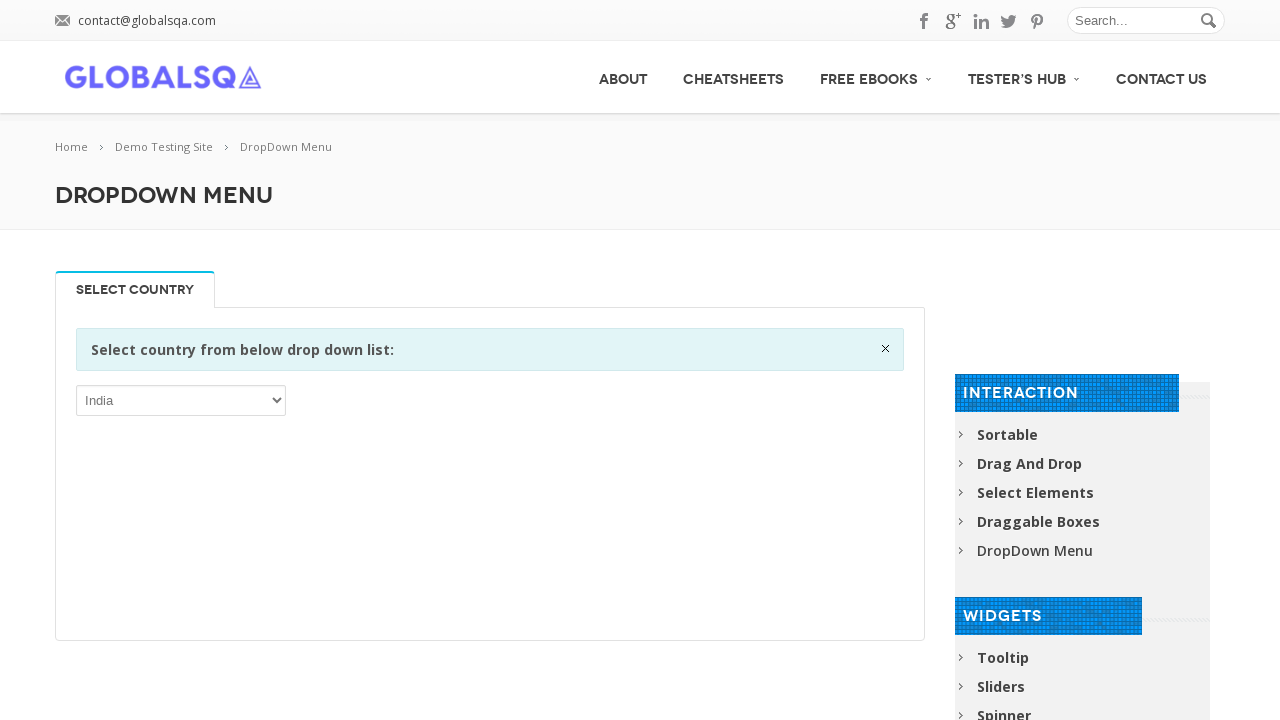

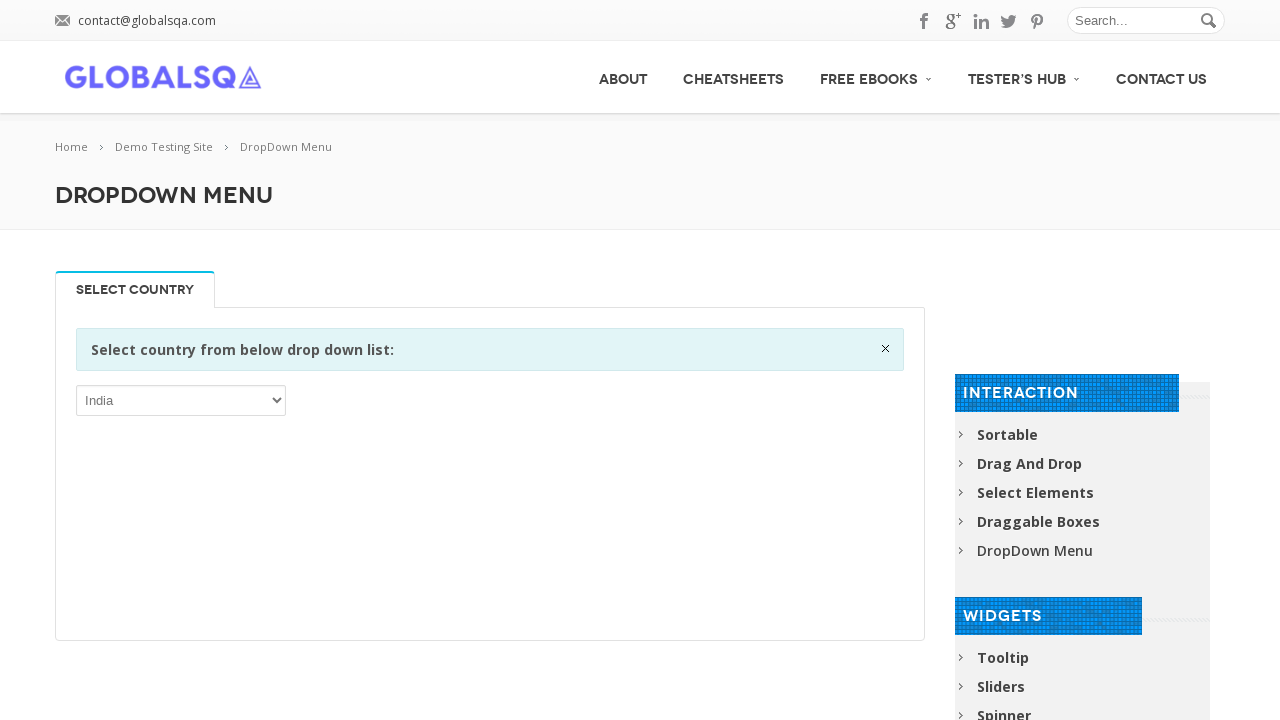